Tests JavaScript alert handling by clicking a button that triggers a JS alert, accepting the alert, and verifying the result message is displayed correctly.

Starting URL: https://the-internet.herokuapp.com/javascript_alerts

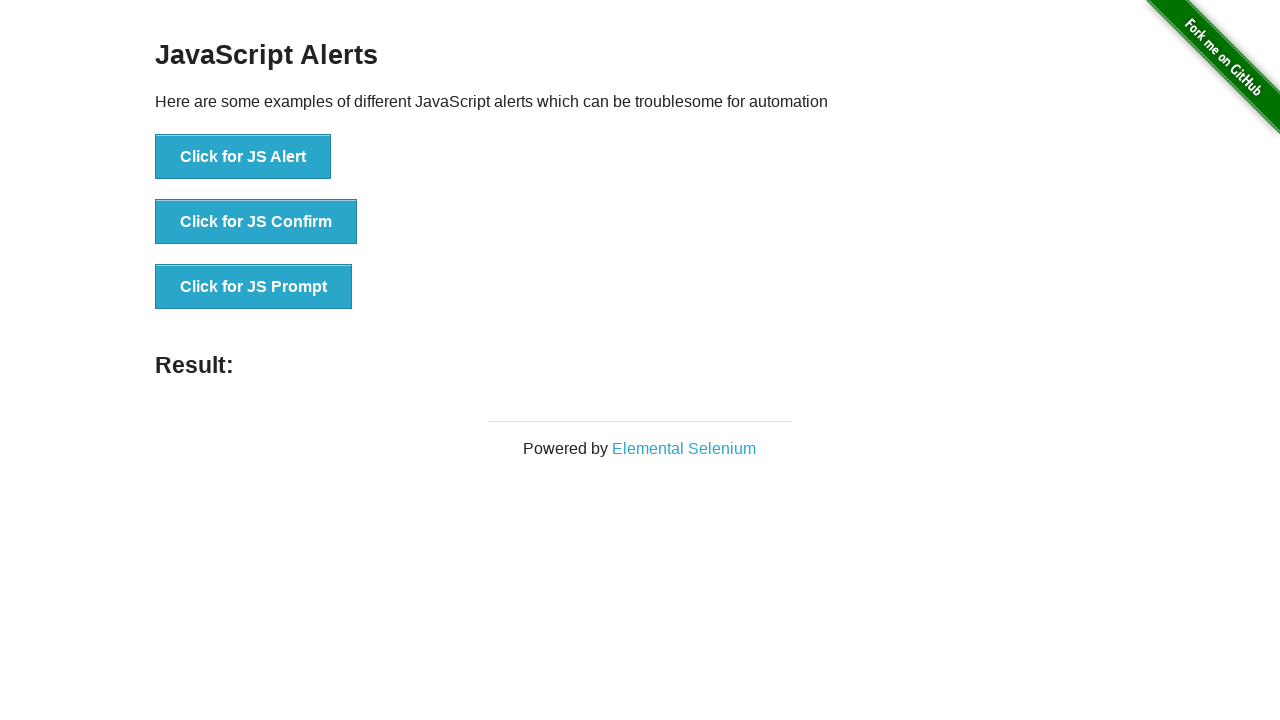

Clicked the JS Alert button at (243, 157) on xpath=//button[text()='Click for JS Alert']
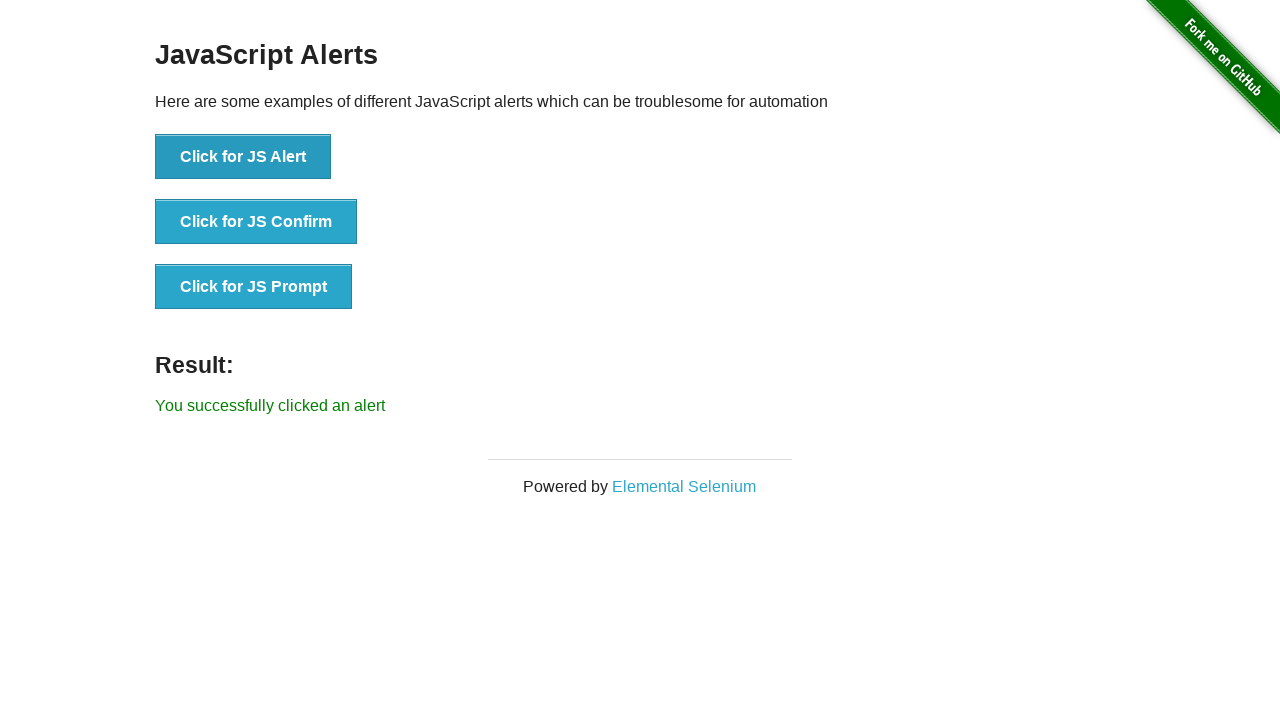

Set up dialog handler to accept alerts
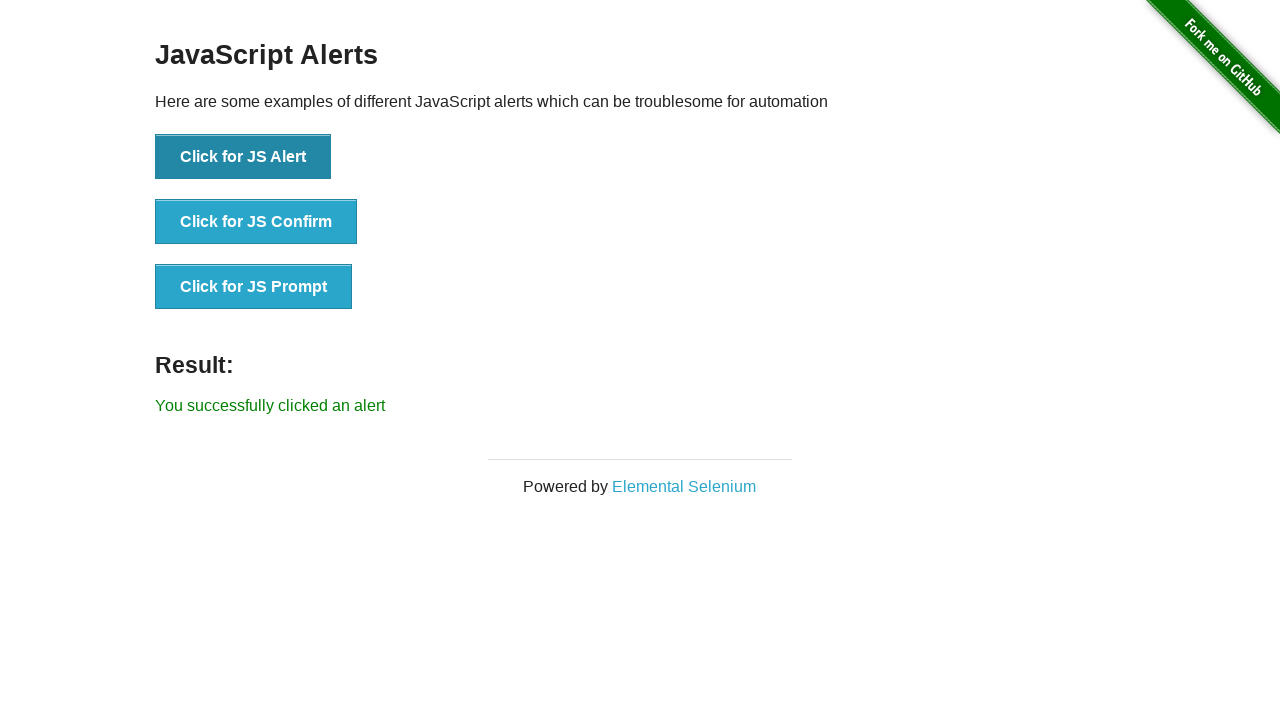

Result element loaded after alert acceptance
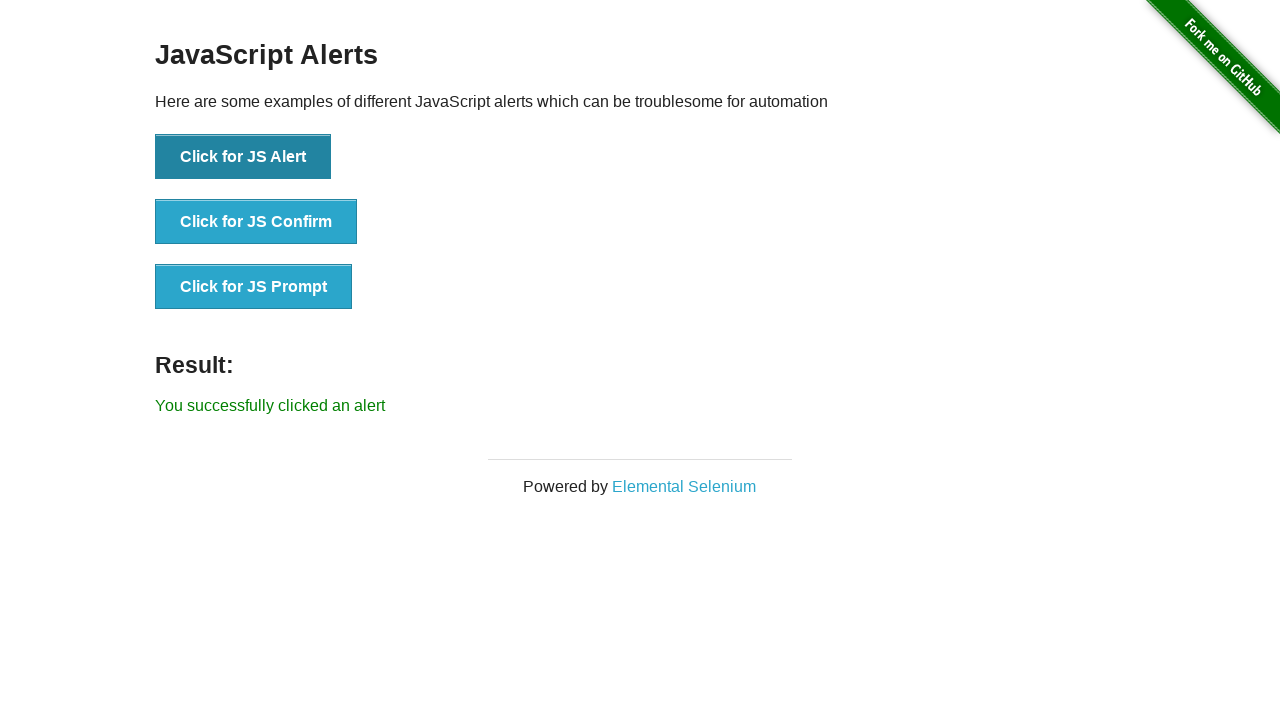

Retrieved result text from page
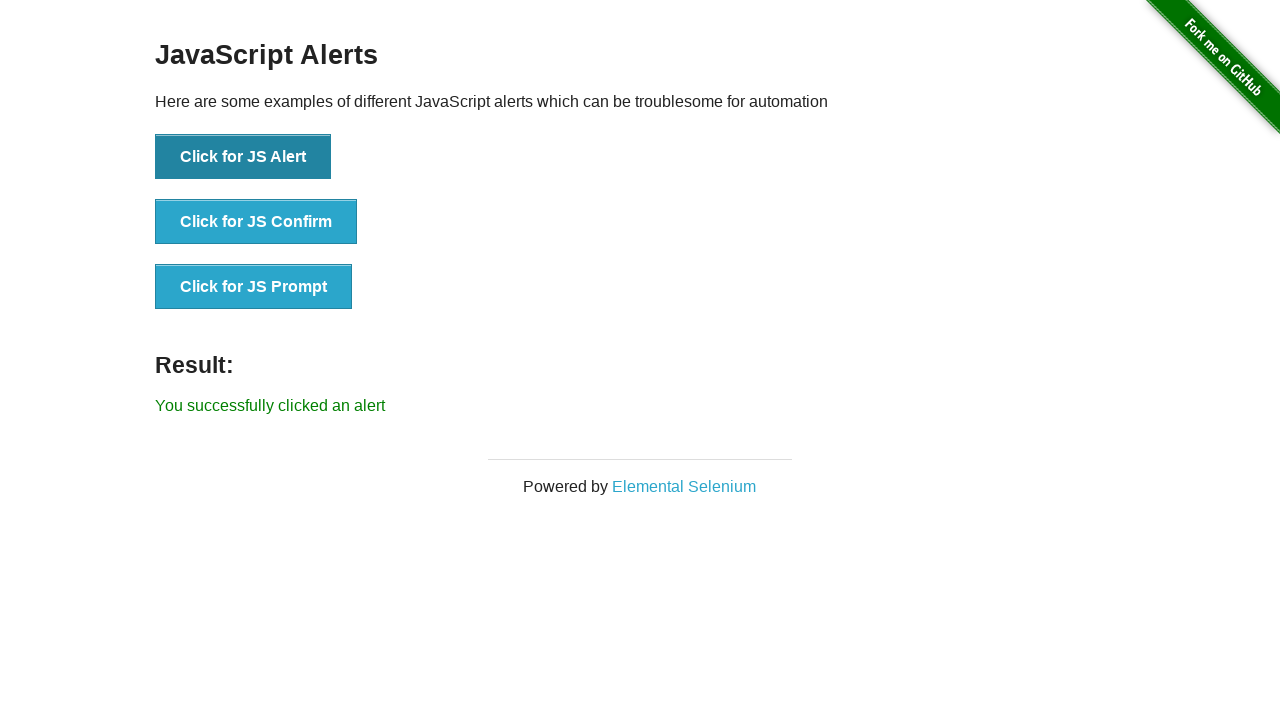

Verified result message: 'You successfully clicked an alert'
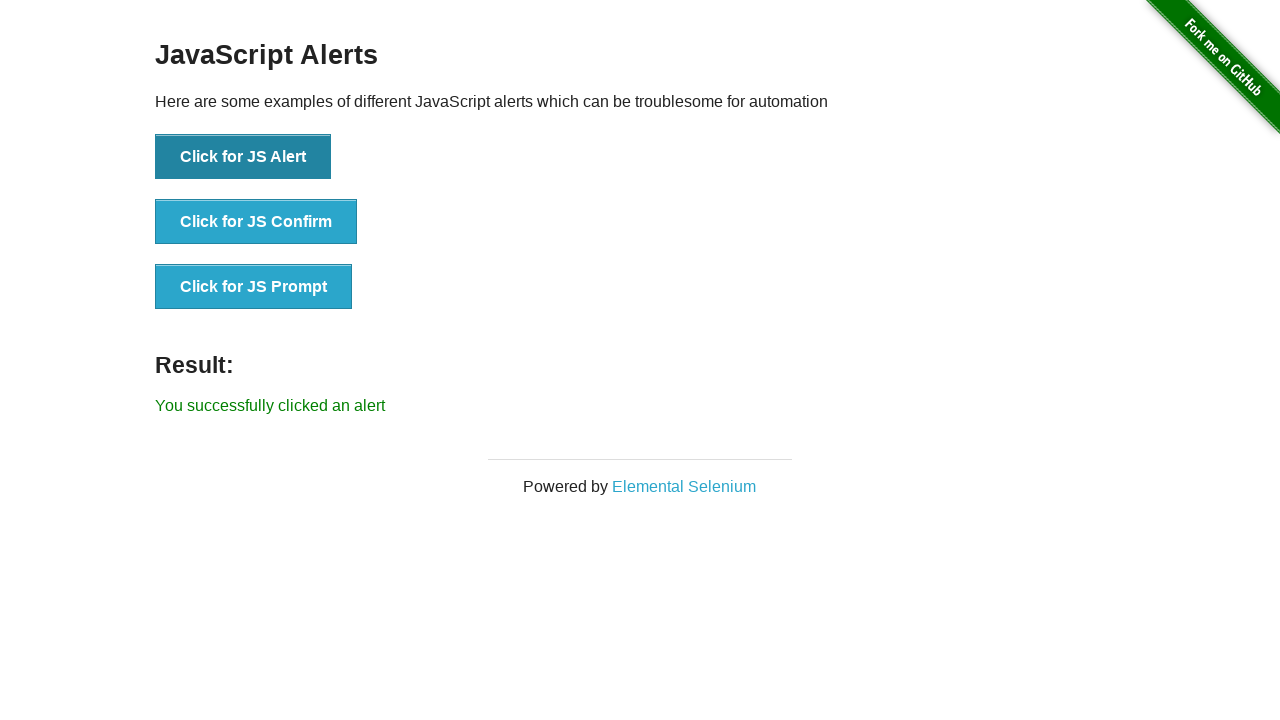

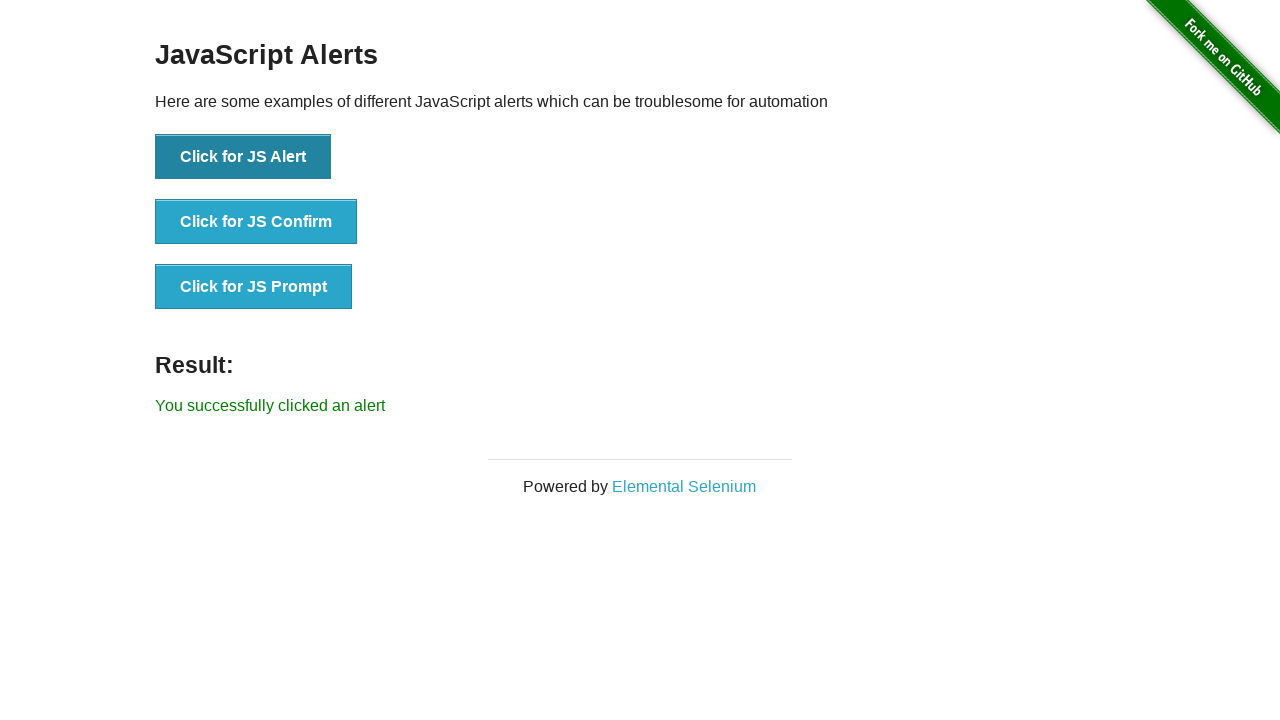